Tests datepicker functionality on a demo site by clicking the datepicker image and setting date values in two datepicker input fields using JavaScript execution

Starting URL: http://demo.automationtesting.in/Datepicker.html

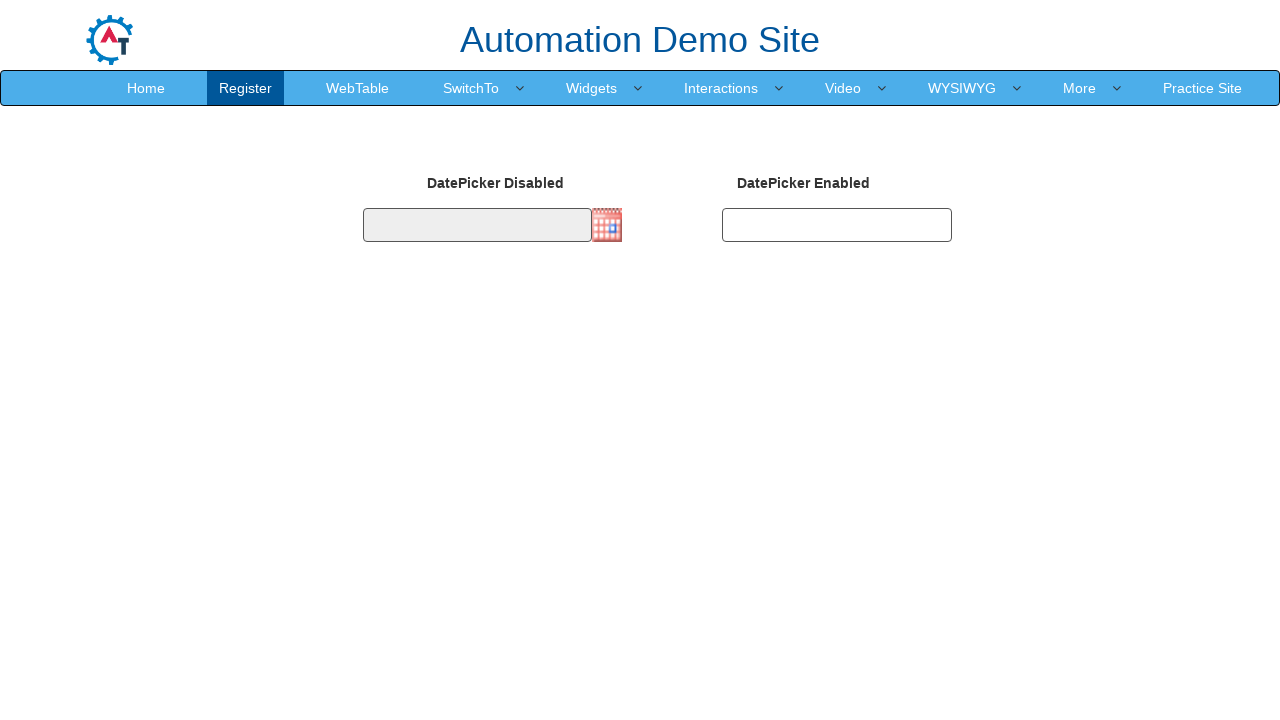

Waited for page to load with networkidle state
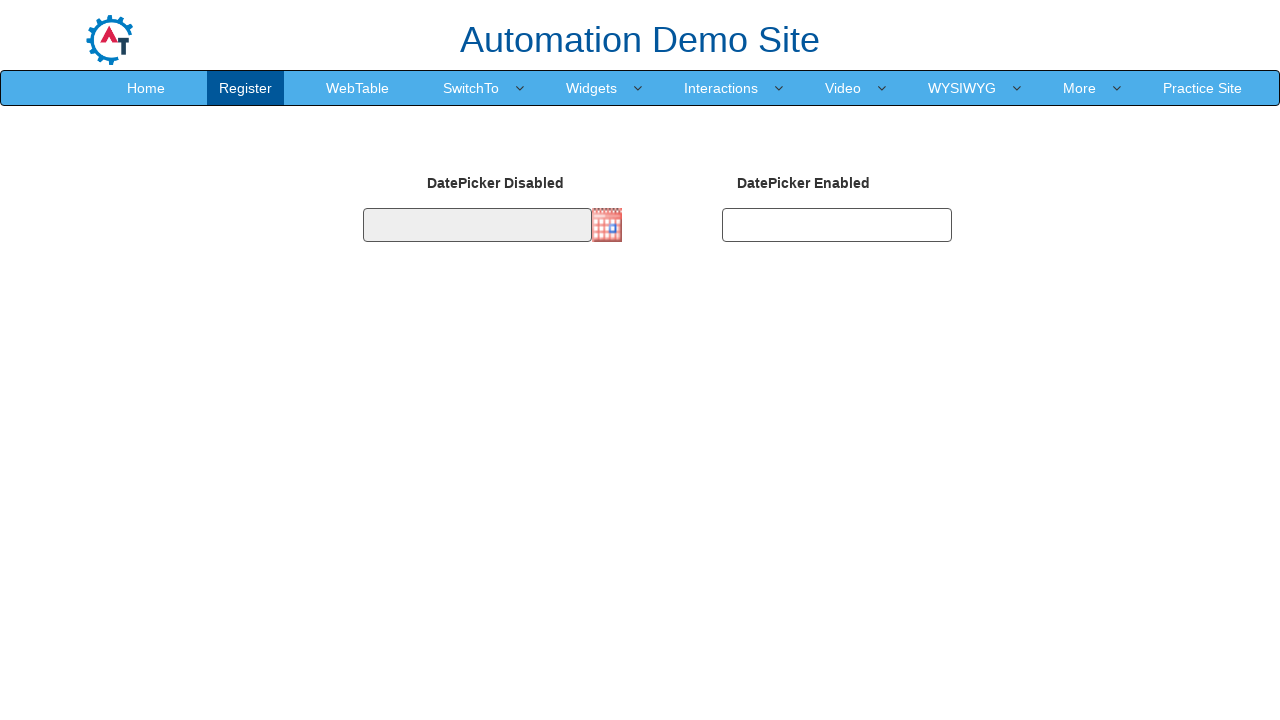

Clicked on the datepicker image at (607, 225) on img.imgdp
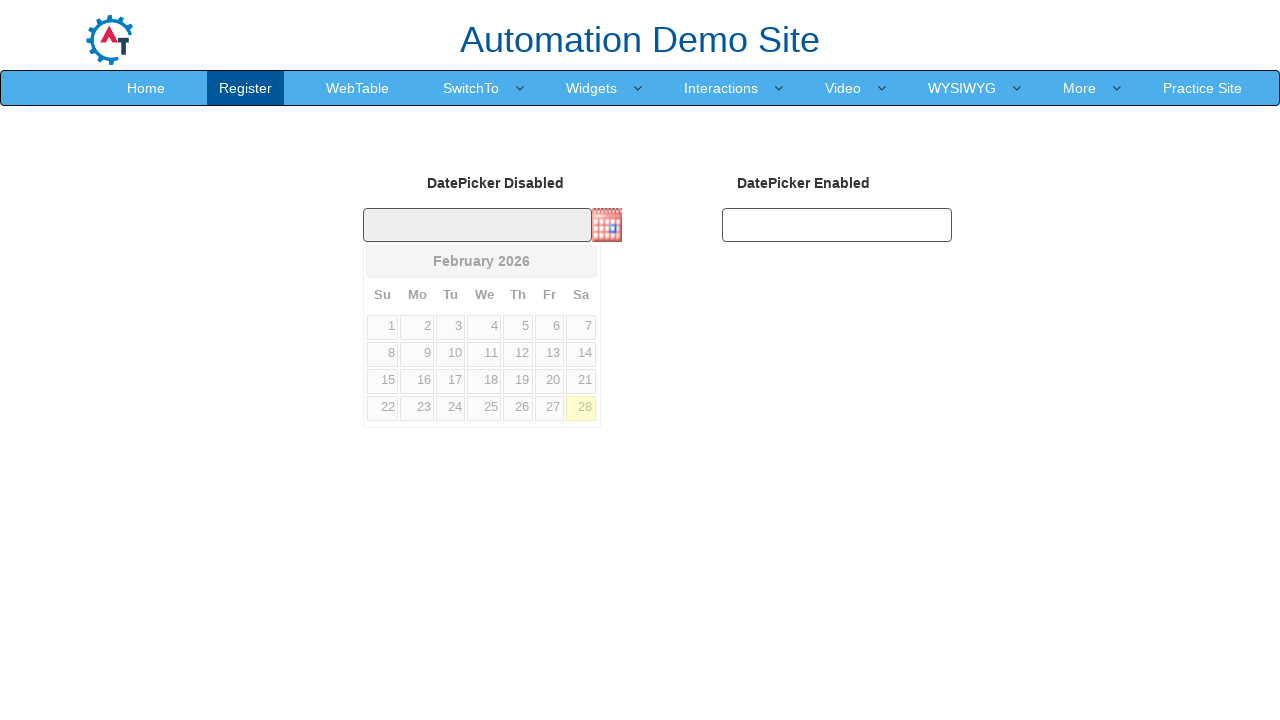

Set first datepicker value to 07/07/2020 using JavaScript
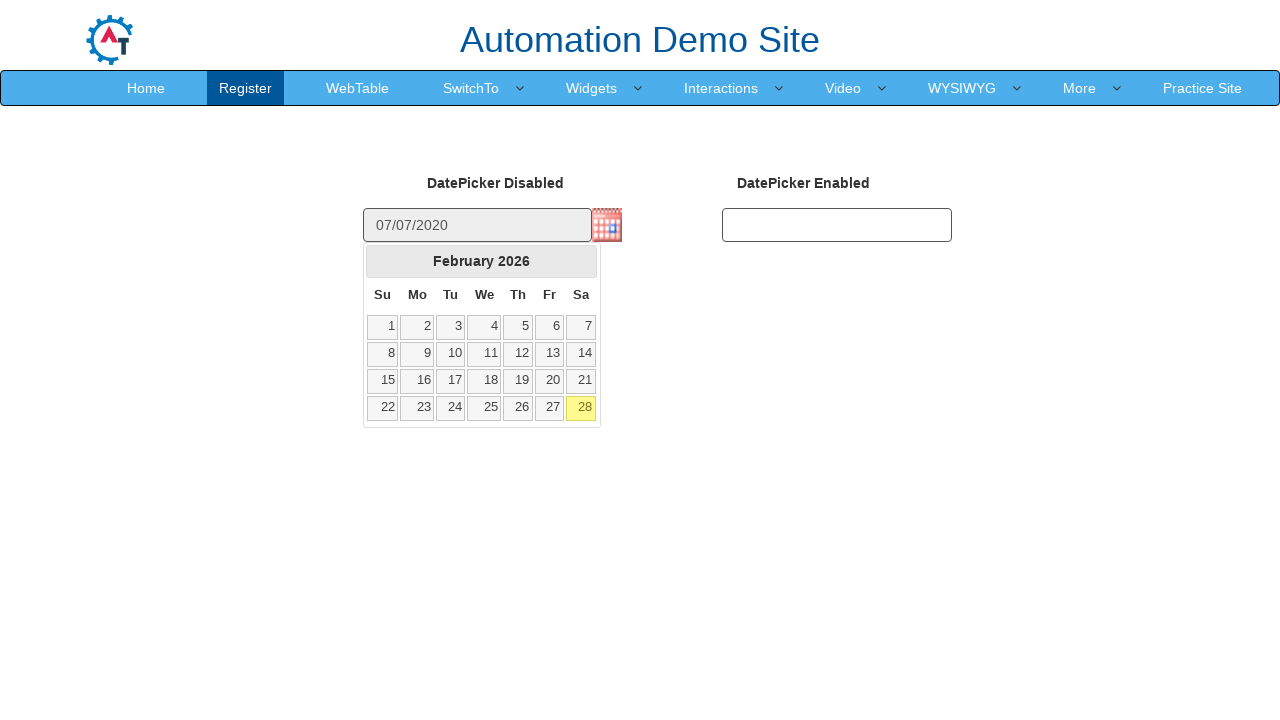

Set second datepicker value to 07/07/2020 using JavaScript
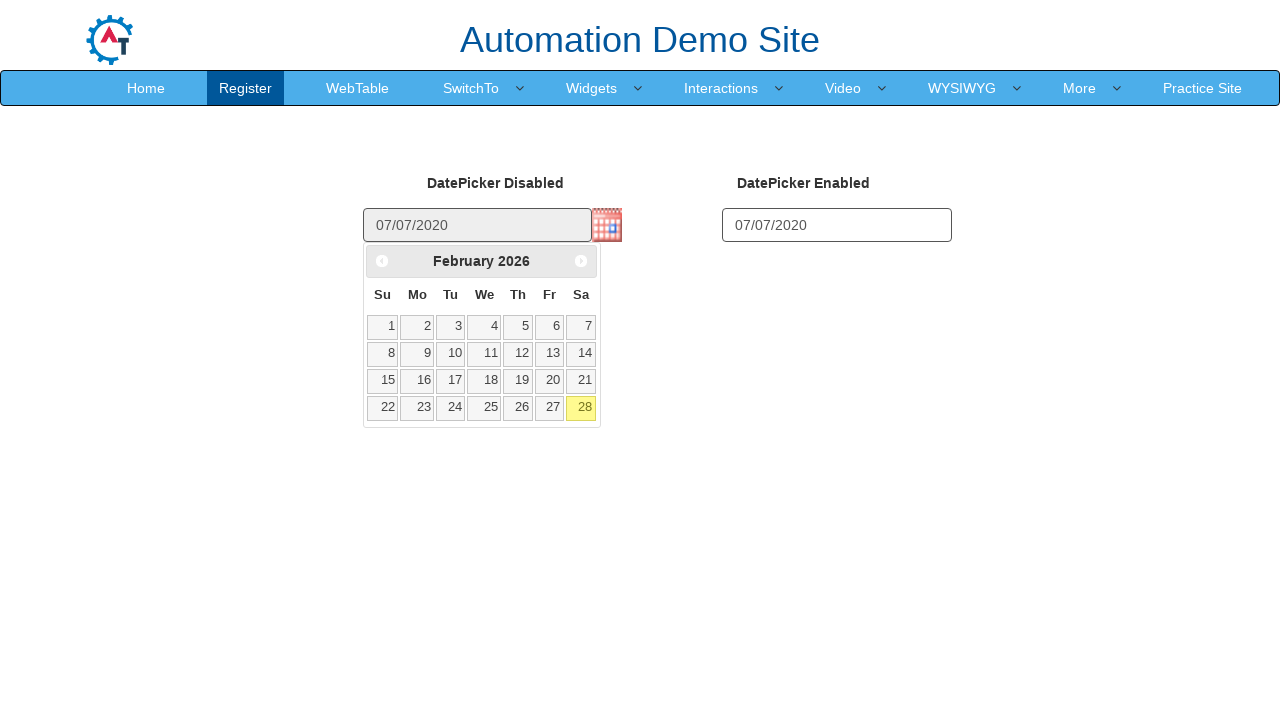

Scrolled down the page by 550 pixels
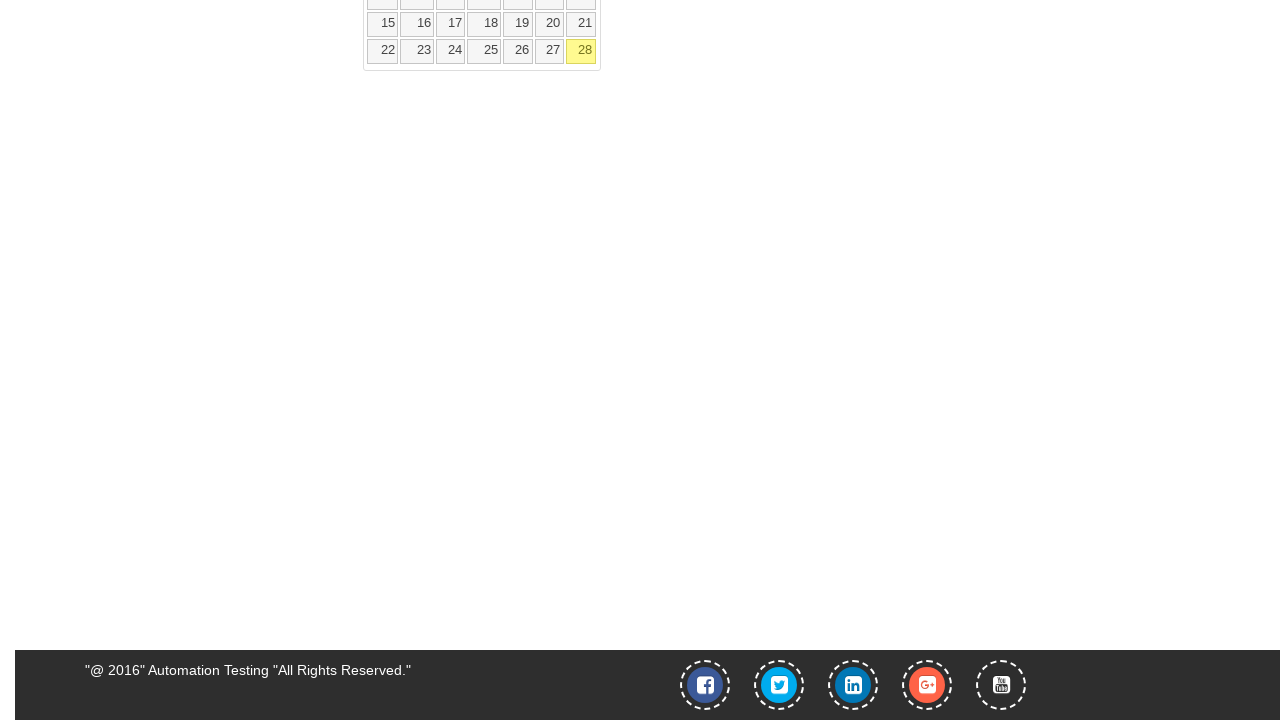

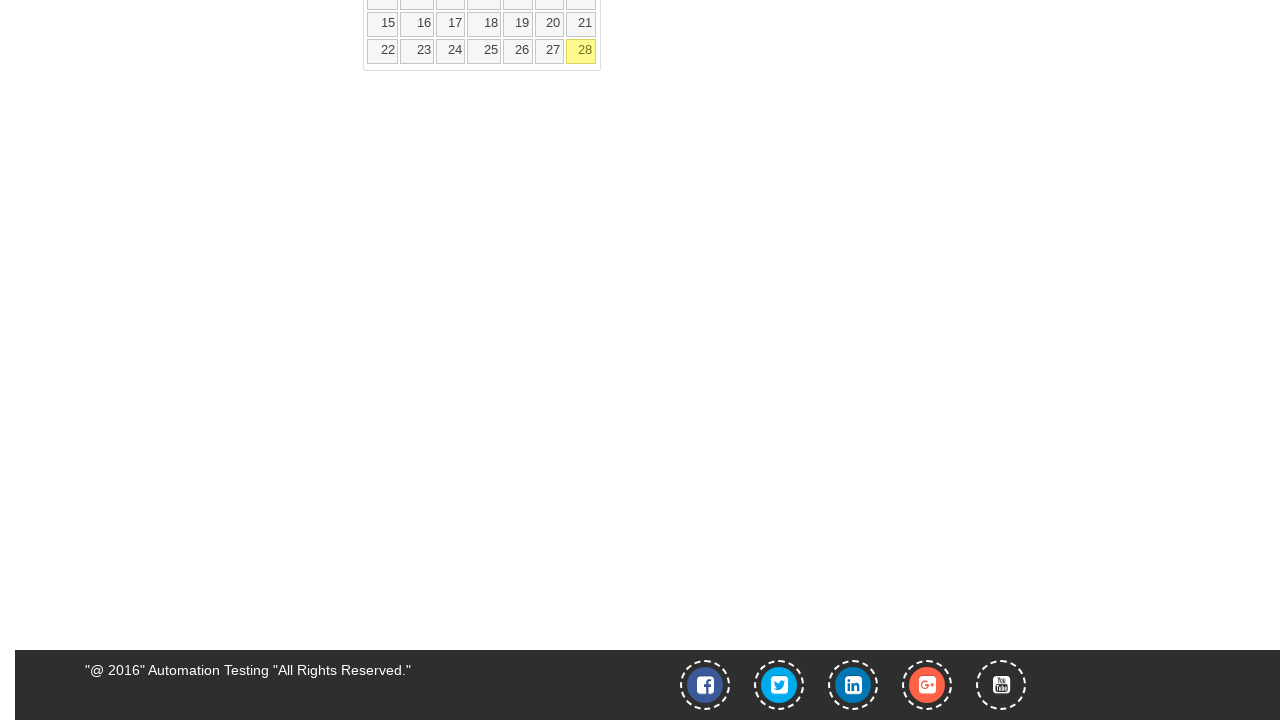